Tests JavaScript confirm alert handling by clicking a button that triggers a confirm dialog, accepting the alert, and verifying the result message shows the correct response.

Starting URL: https://the-internet.herokuapp.com/javascript_alerts

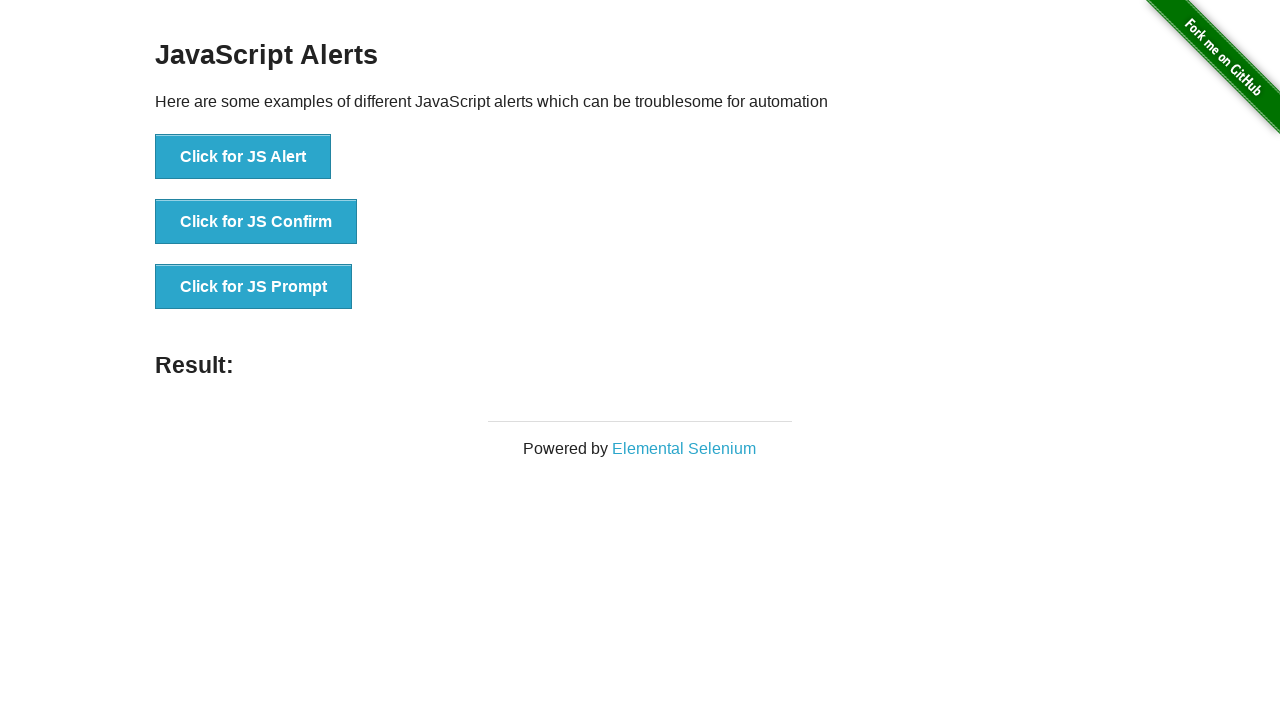

Clicked button to trigger JavaScript confirm alert at (256, 222) on xpath=//button[@onclick='jsConfirm()']
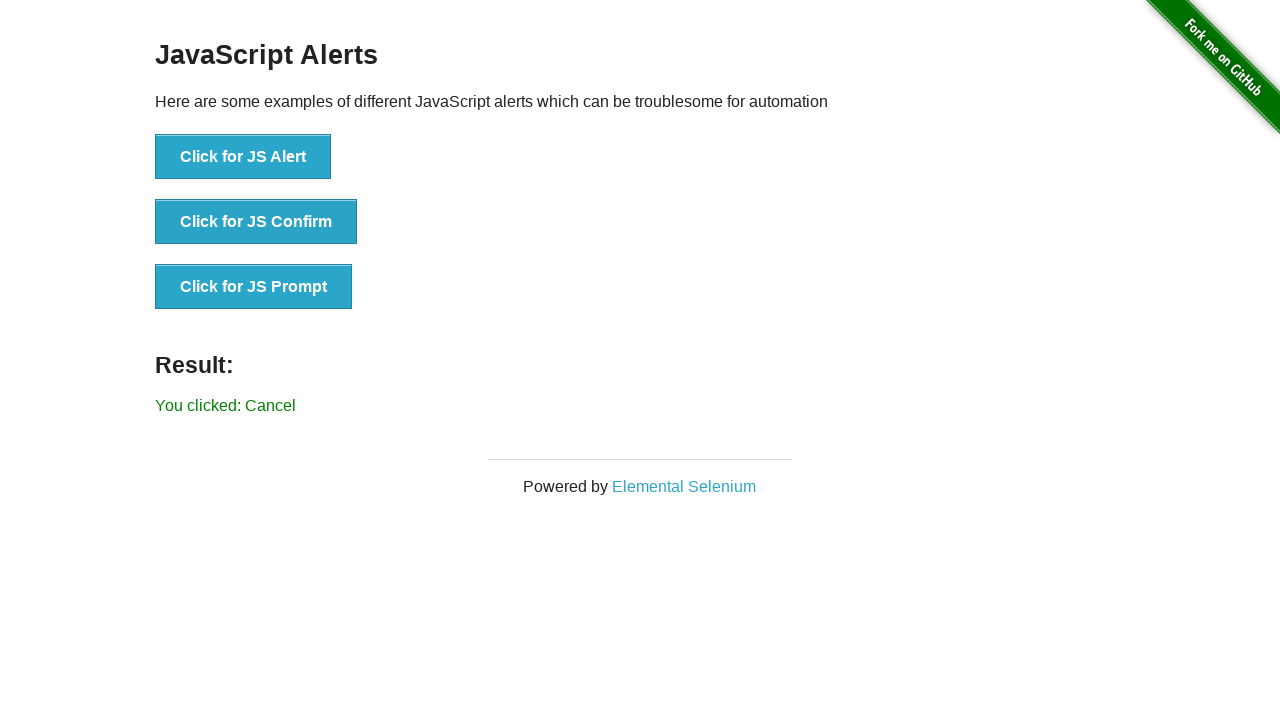

Set up dialog handler to accept confirm alert
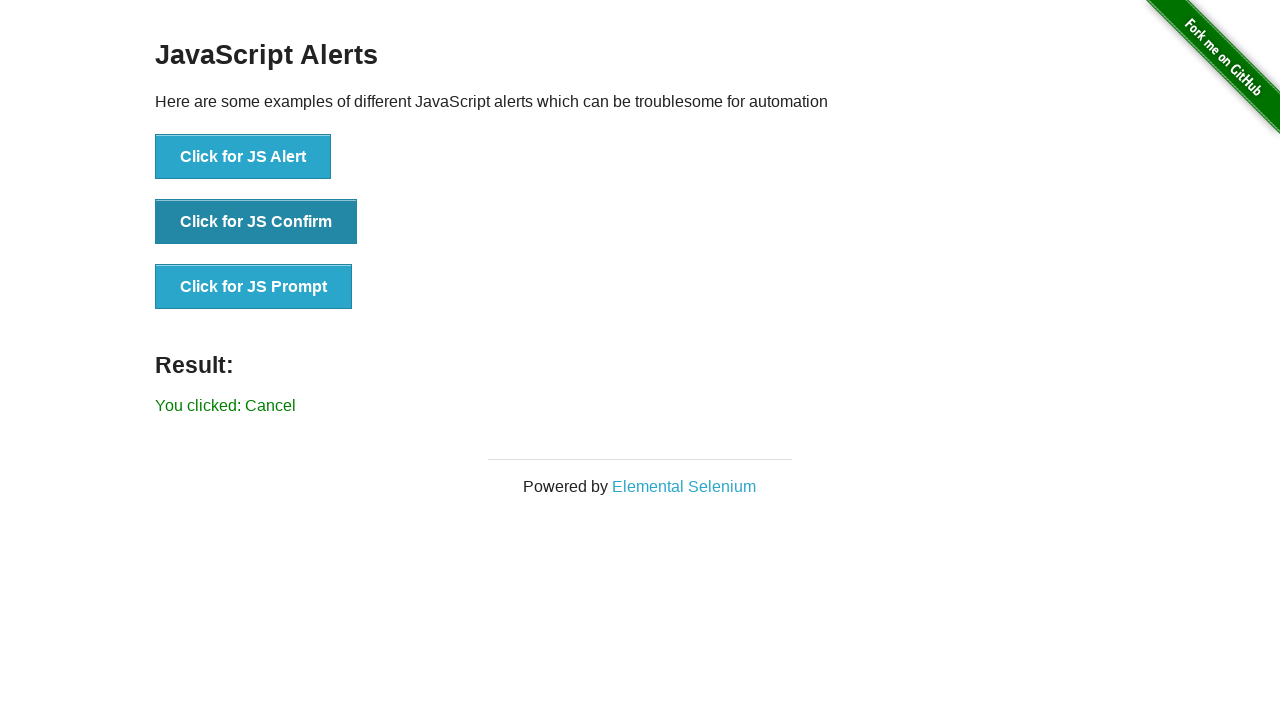

Clicked button to trigger confirm dialog with handler active at (256, 222) on xpath=//button[@onclick='jsConfirm()']
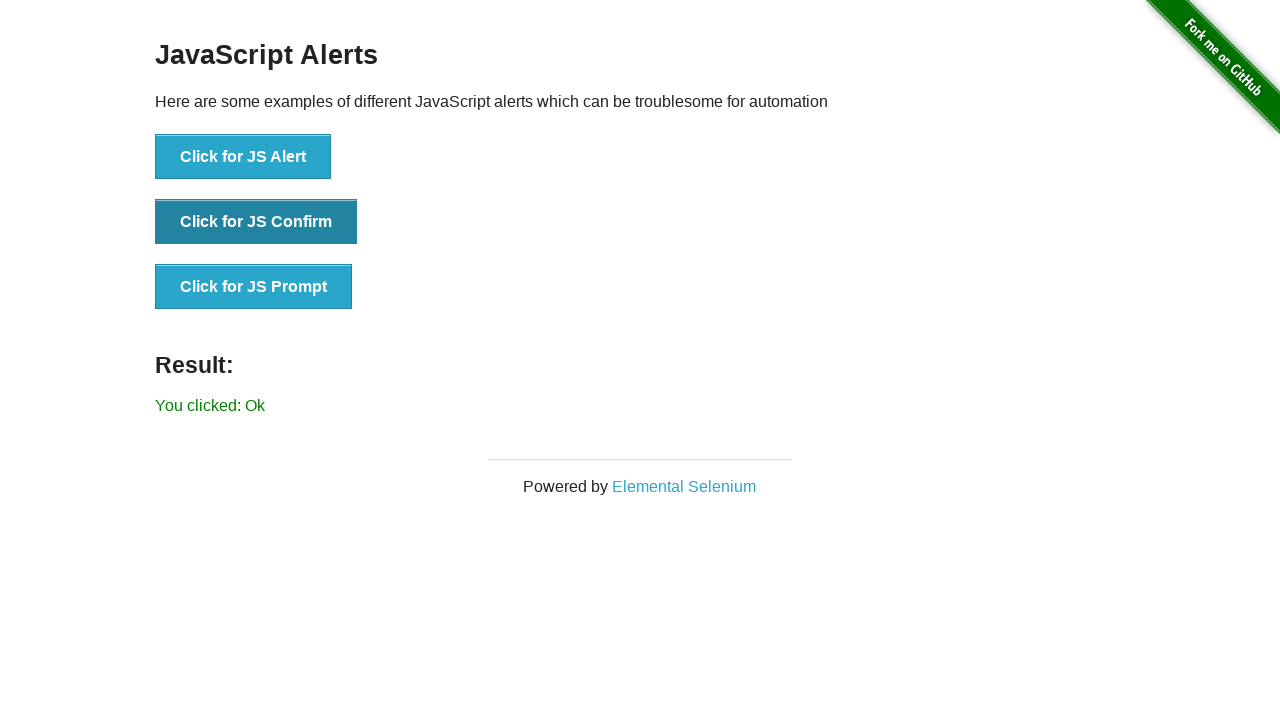

Waited for result message to appear
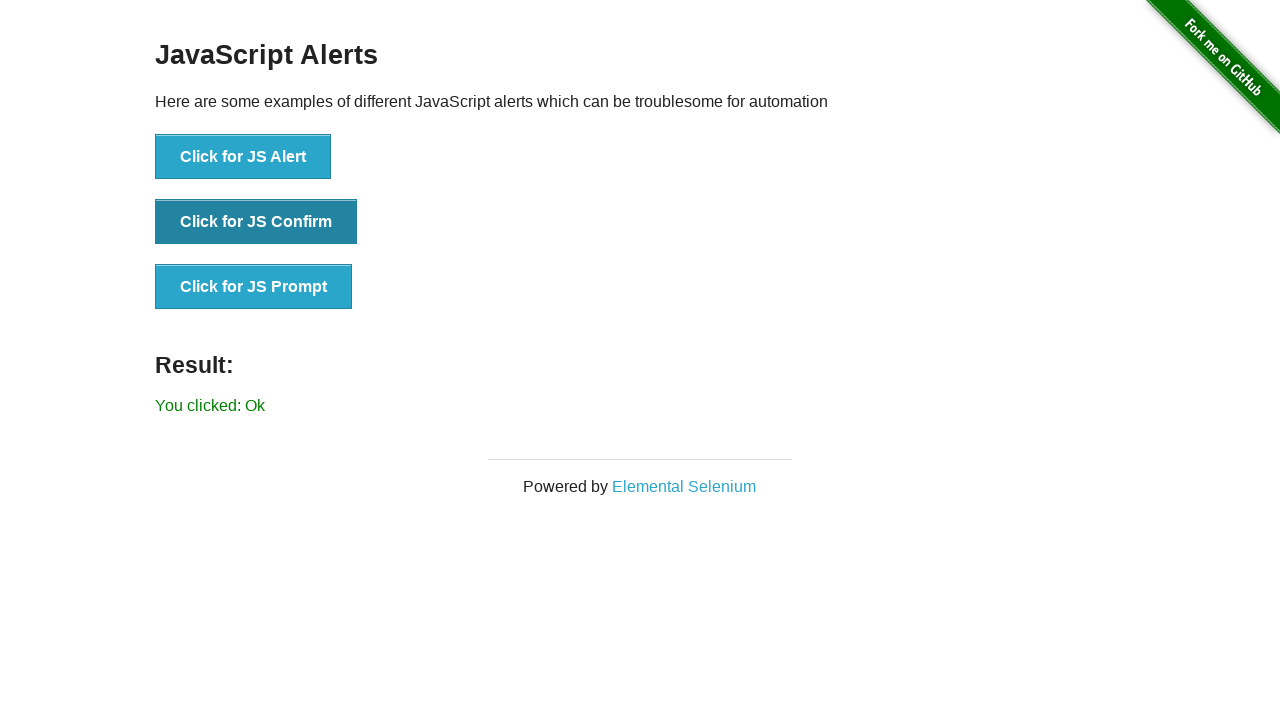

Retrieved result text: 'You clicked: Ok'
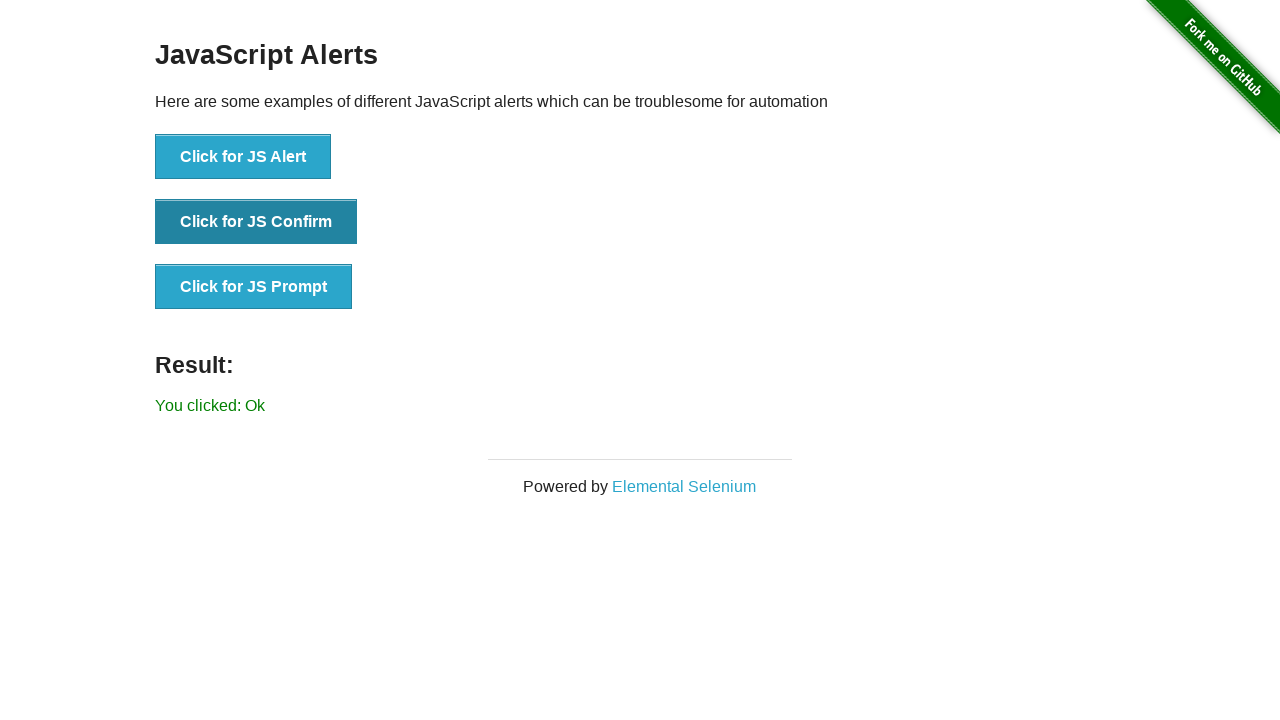

Verified result text equals 'You clicked: Ok'
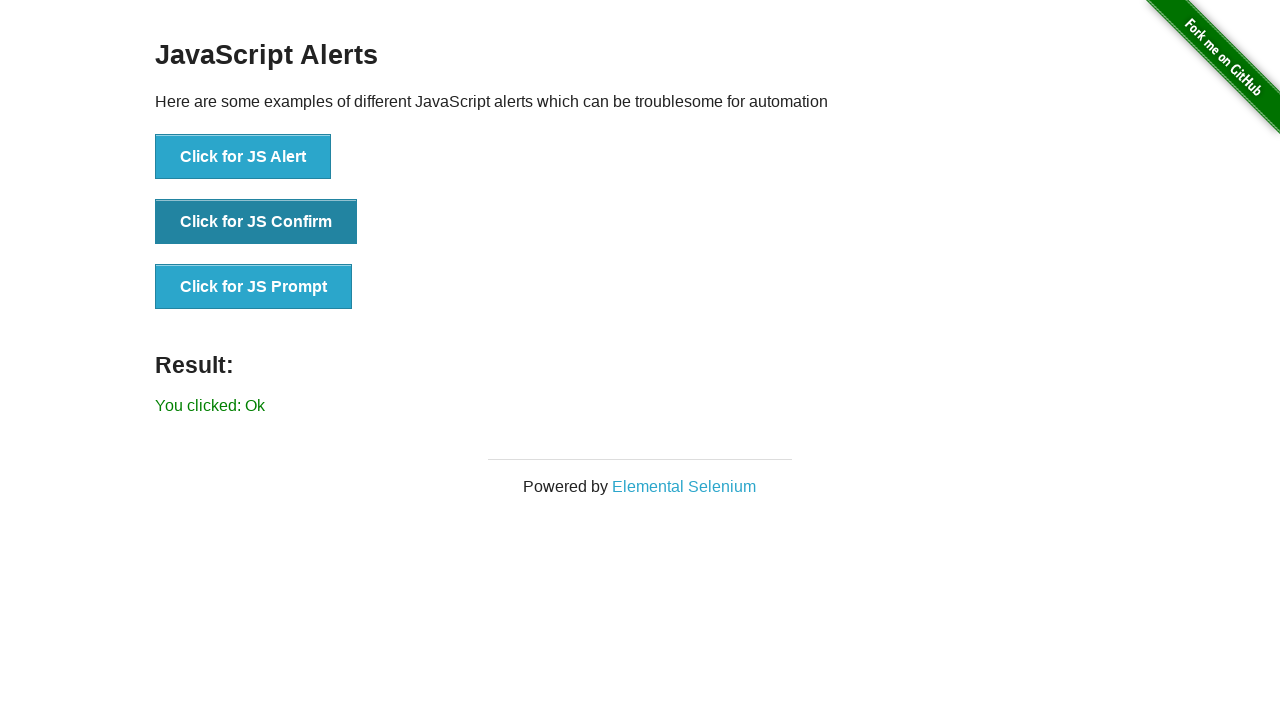

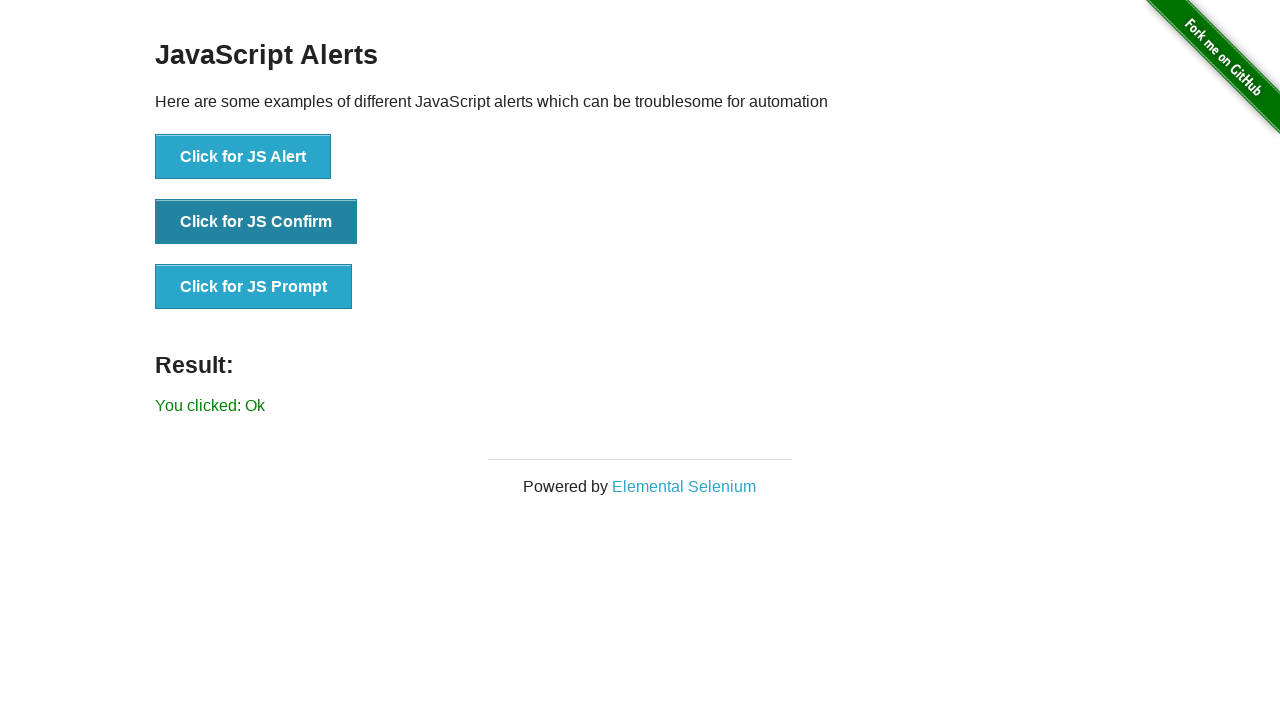